Tests filtering to display only completed todo items by creating todos, completing one, and clicking the Completed filter

Starting URL: https://demo.playwright.dev/todomvc

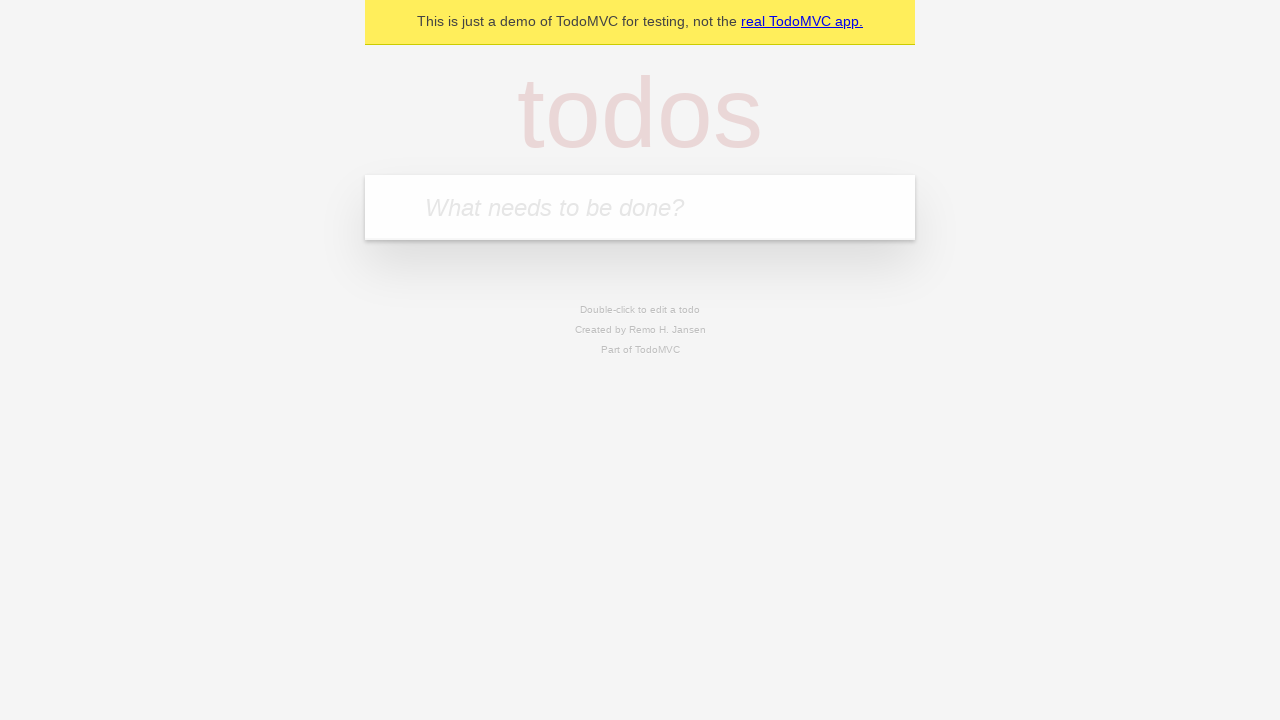

Filled new todo input with 'buy some cheese' on .new-todo
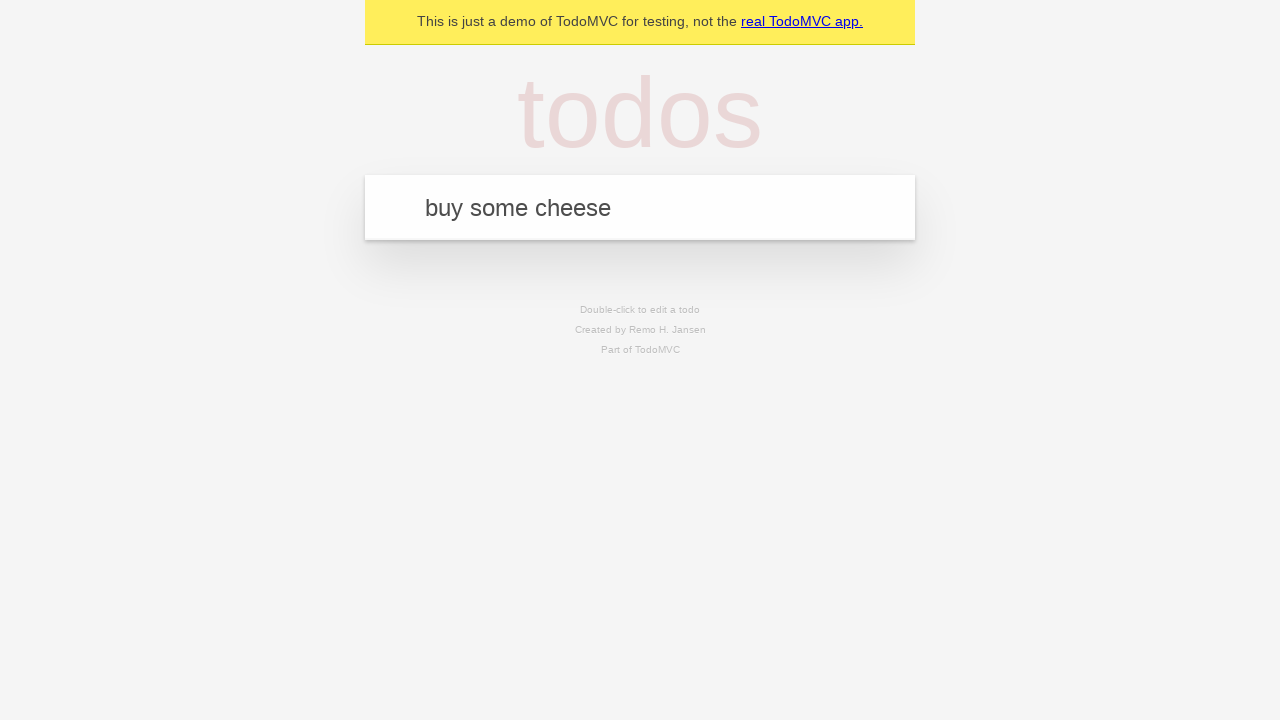

Pressed Enter to create todo 'buy some cheese' on .new-todo
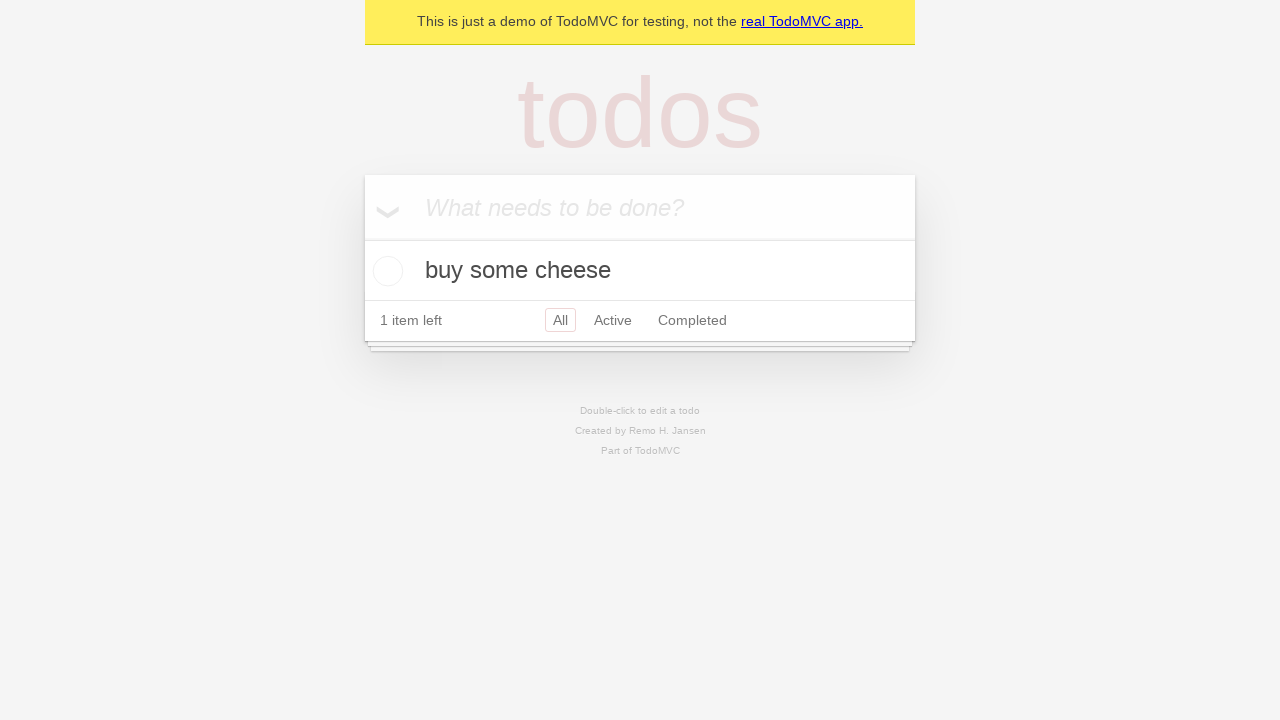

Filled new todo input with 'feed the cat' on .new-todo
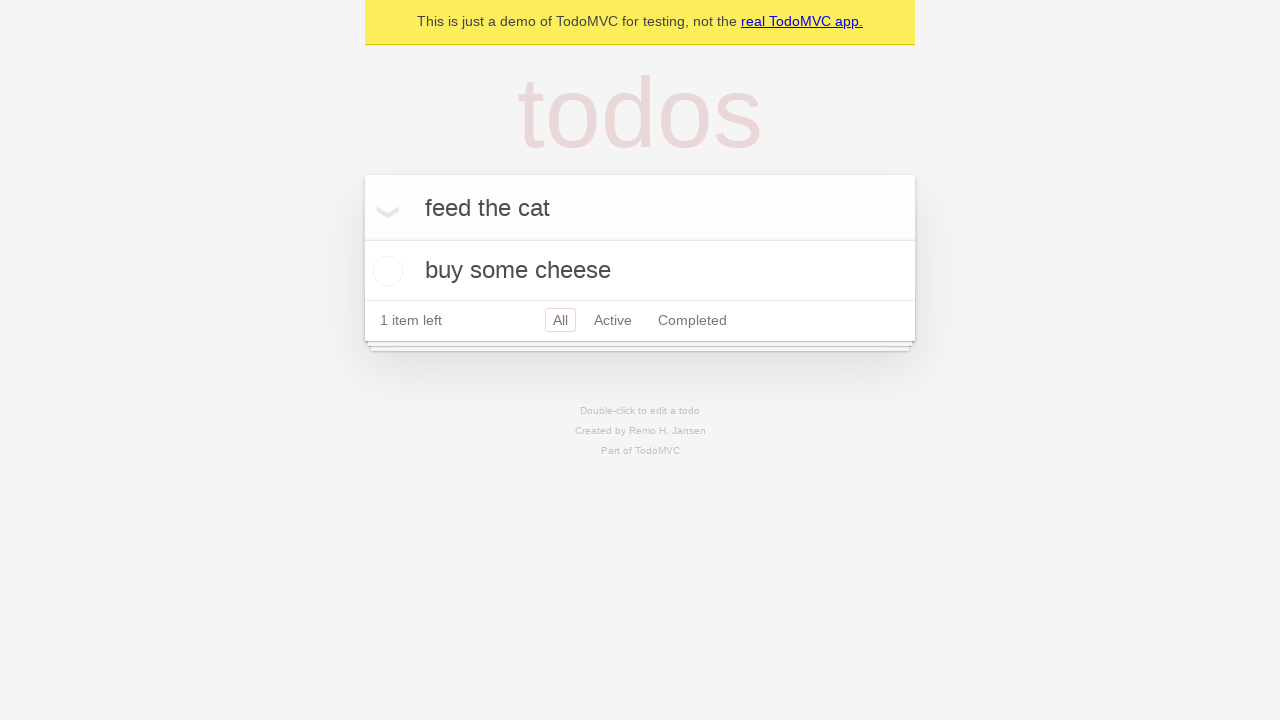

Pressed Enter to create todo 'feed the cat' on .new-todo
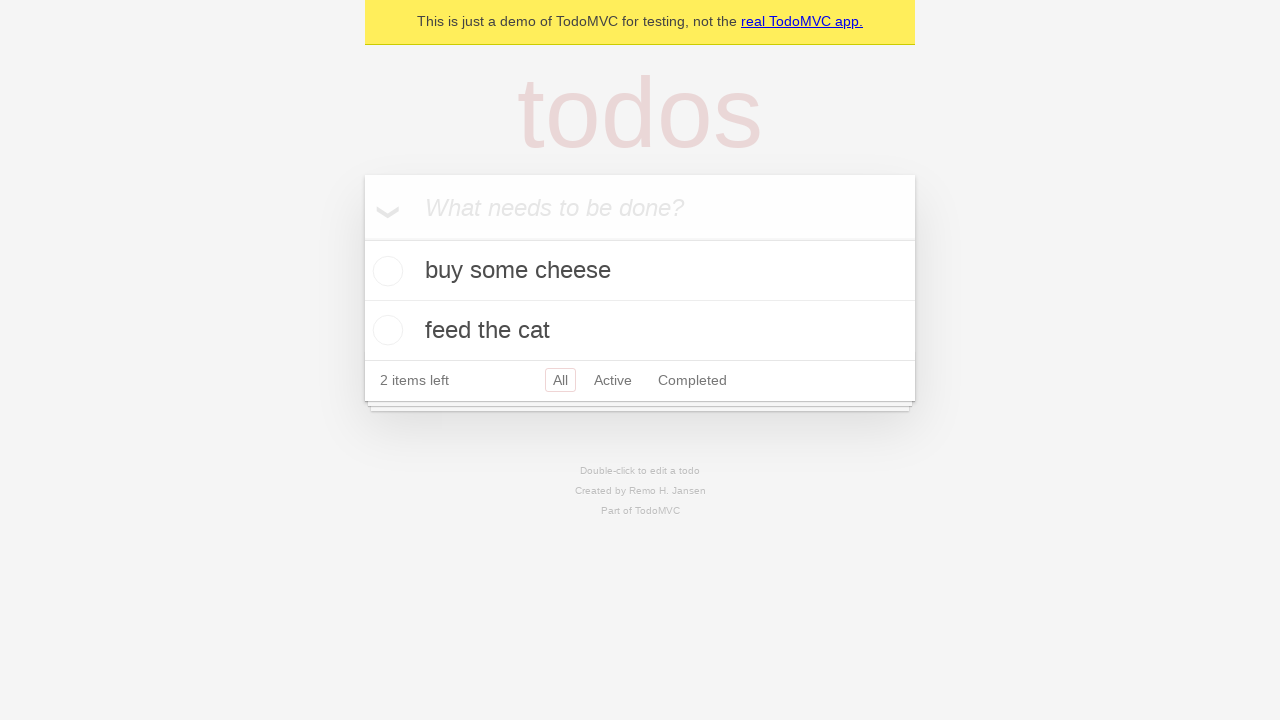

Filled new todo input with 'book a doctor's appointment' on .new-todo
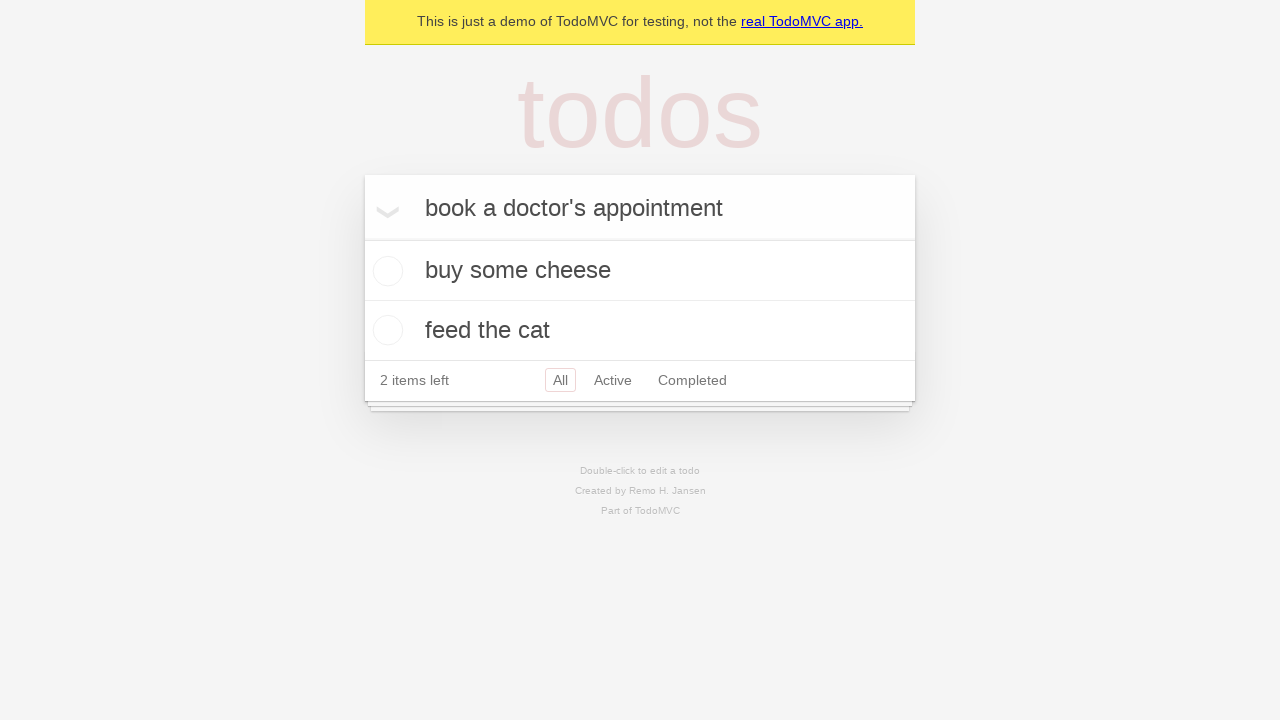

Pressed Enter to create todo 'book a doctor's appointment' on .new-todo
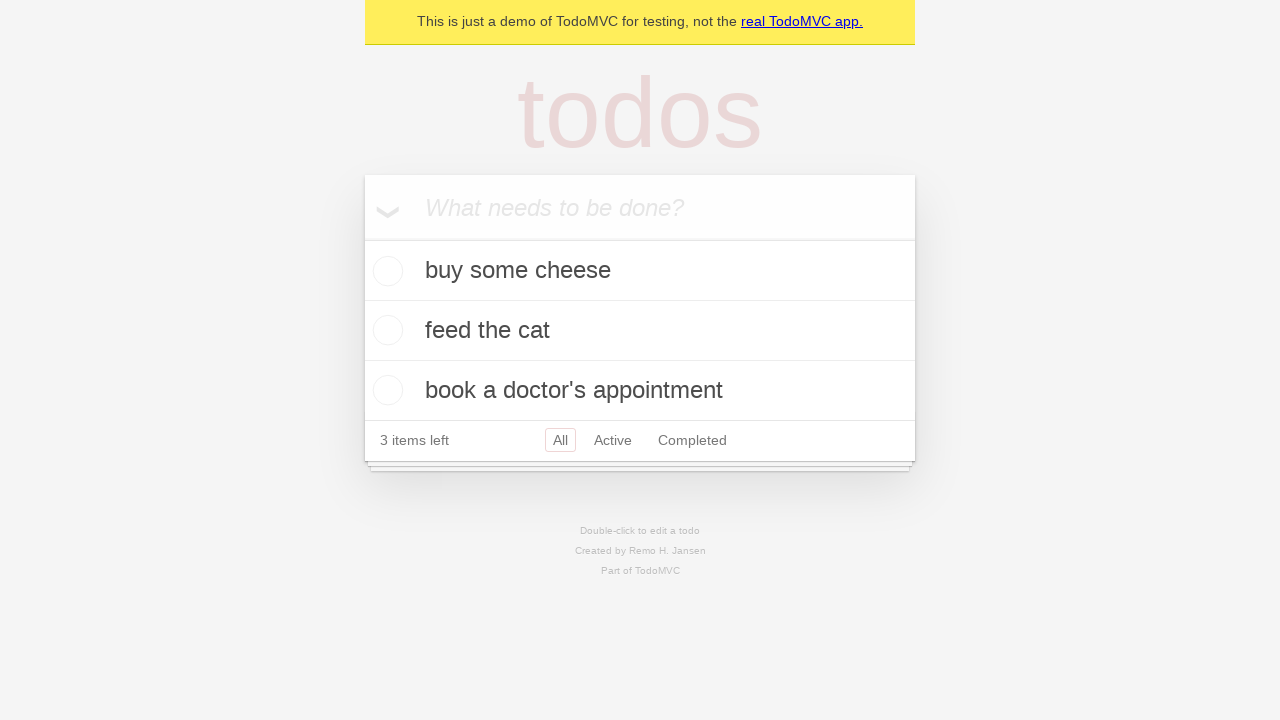

Checked the second todo item as completed at (385, 330) on internal:testid=[data-testid="todo-item"s] >> nth=1 >> internal:role=checkbox
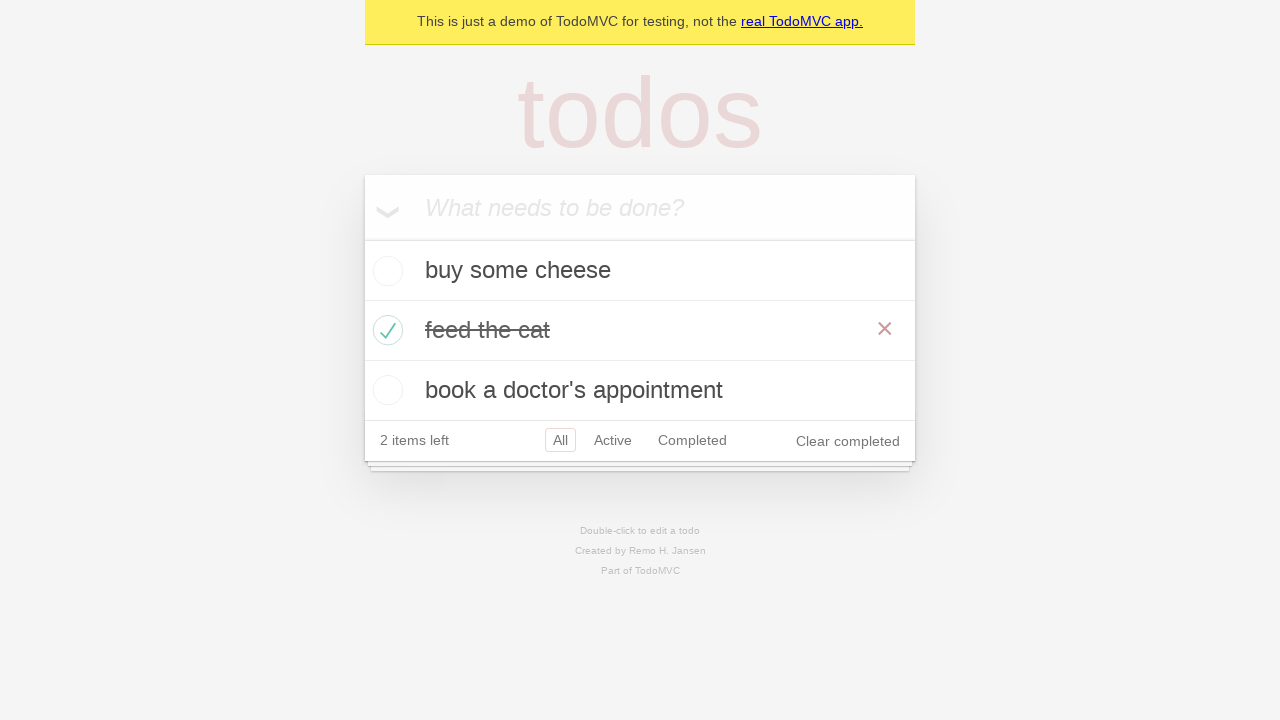

Clicked the Completed filter link at (692, 440) on internal:role=link[name="Completed"i]
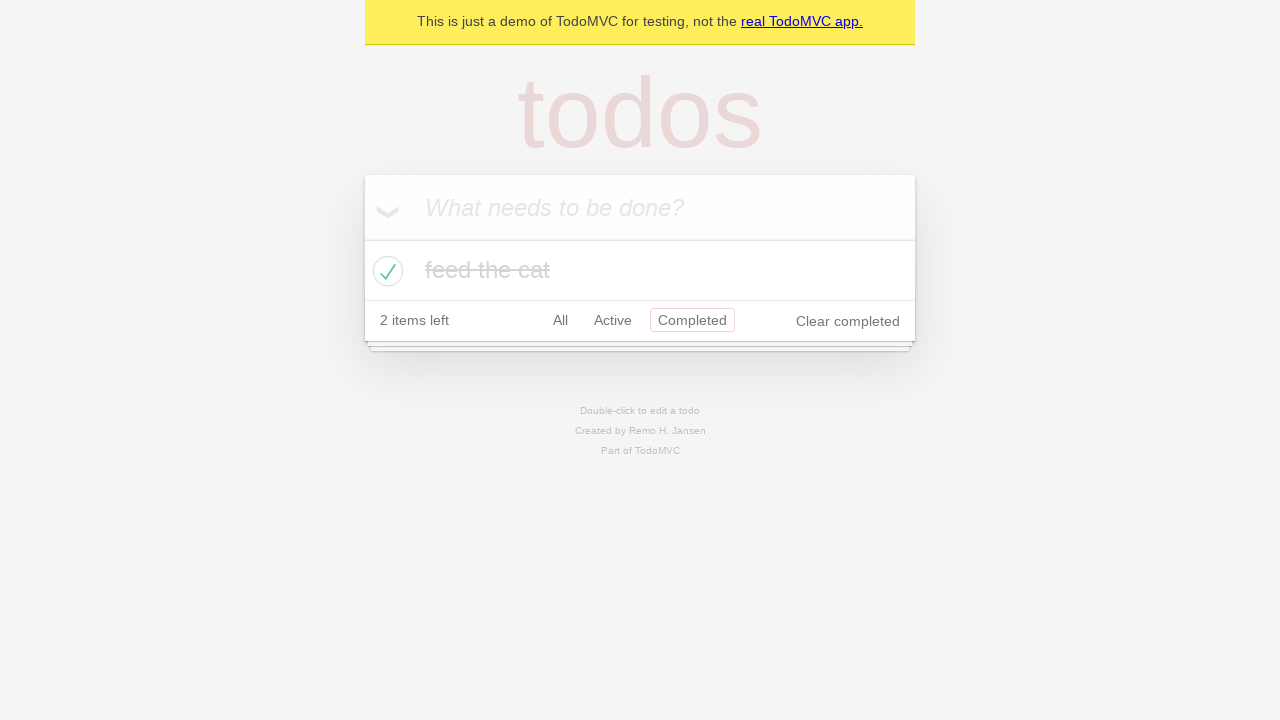

Waited for filtered todo items to load
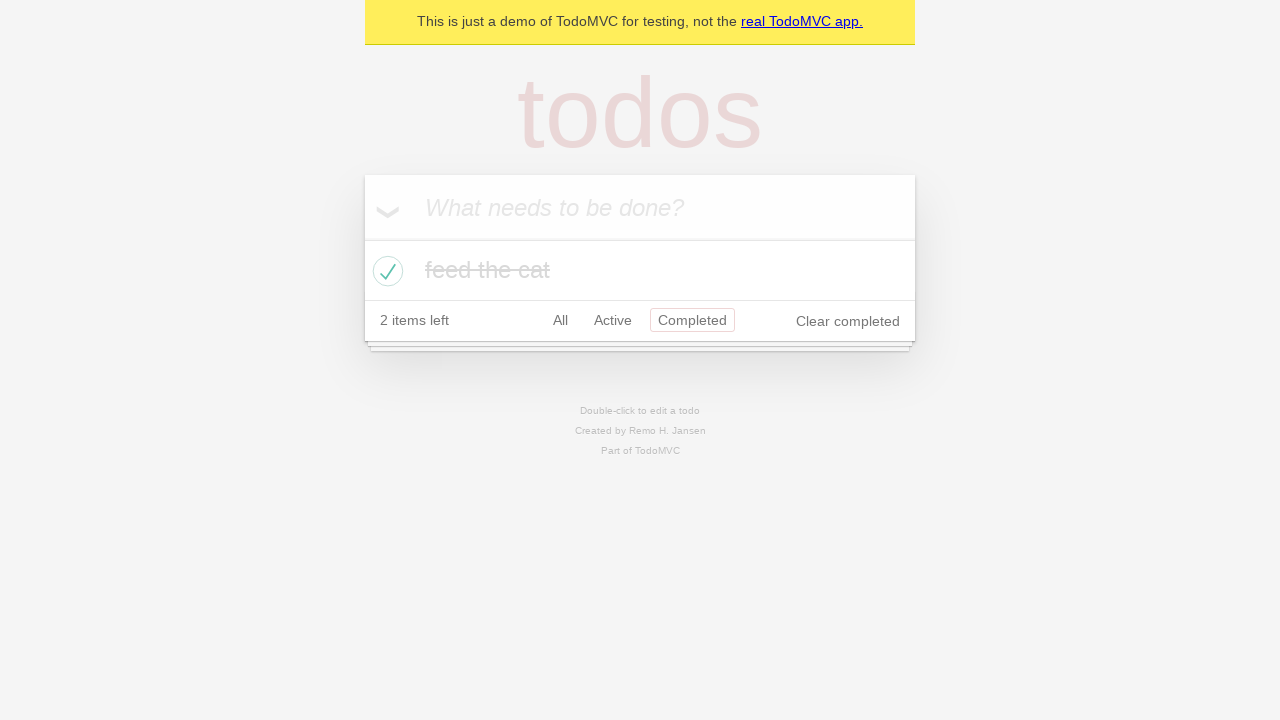

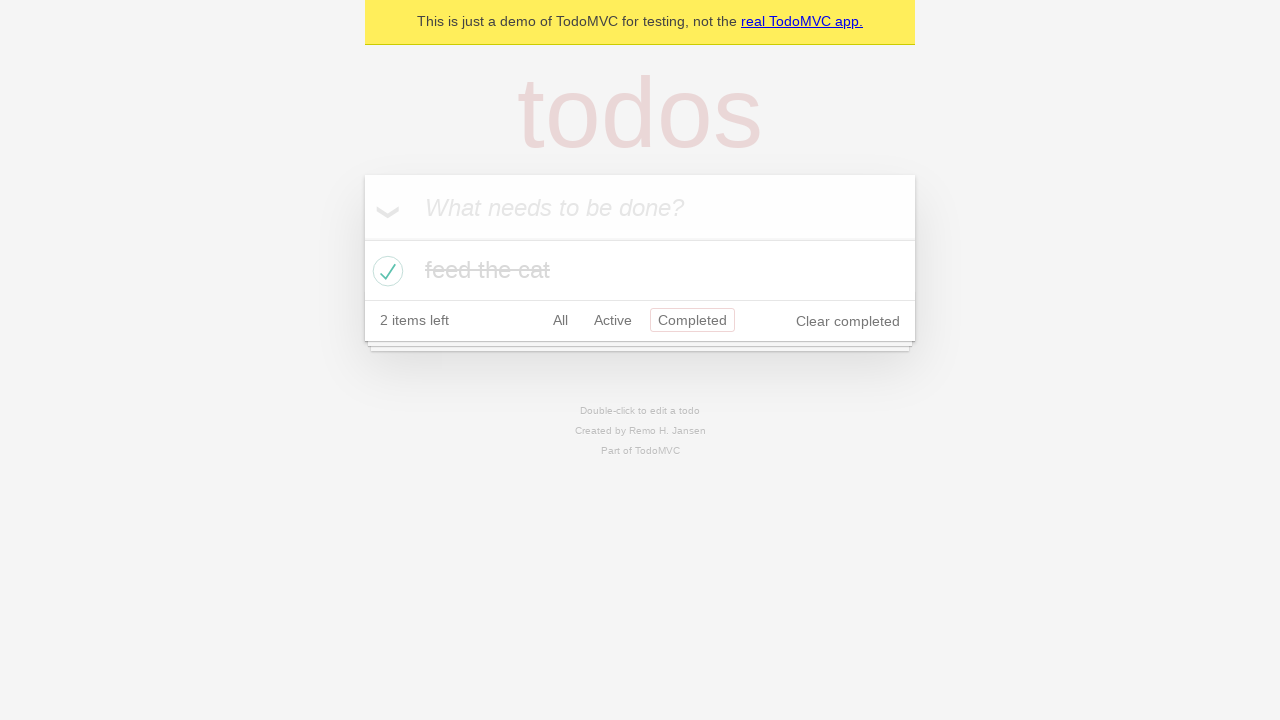